Tests unmarking completed todo items by unchecking their checkboxes

Starting URL: https://demo.playwright.dev/todomvc

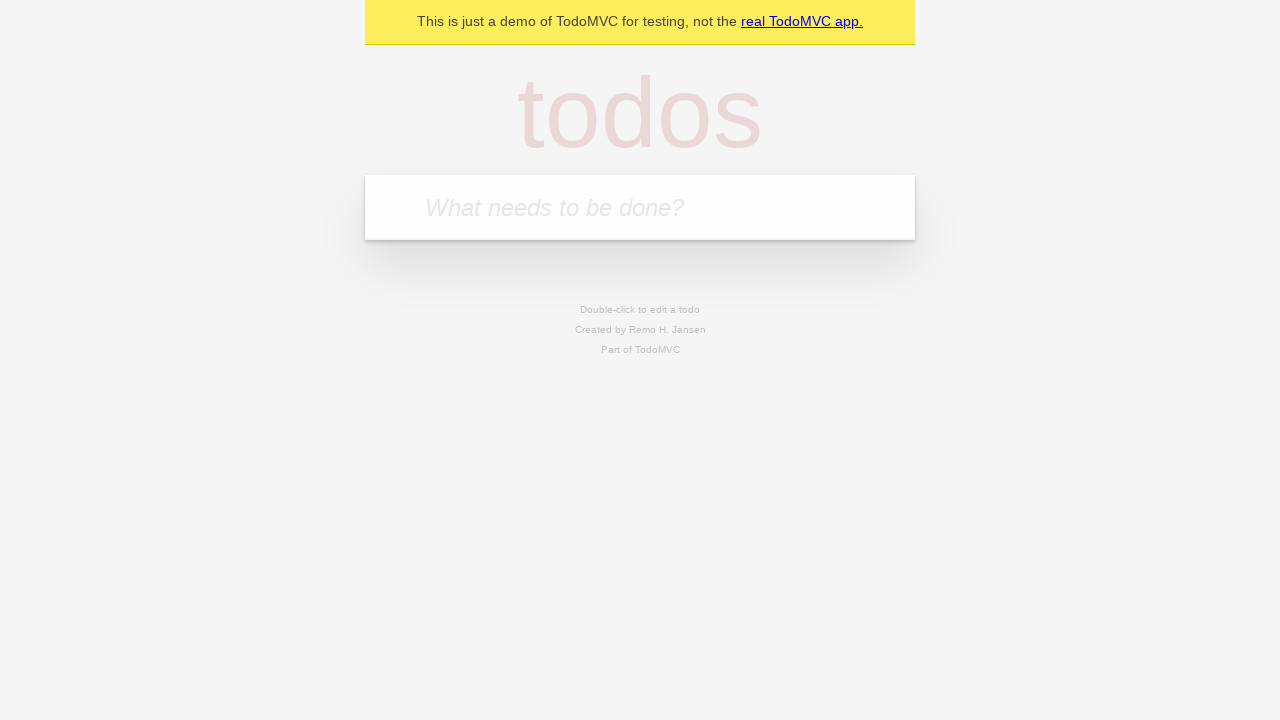

Filled todo input with 'buy some cheese' on internal:attr=[placeholder="What needs to be done?"i]
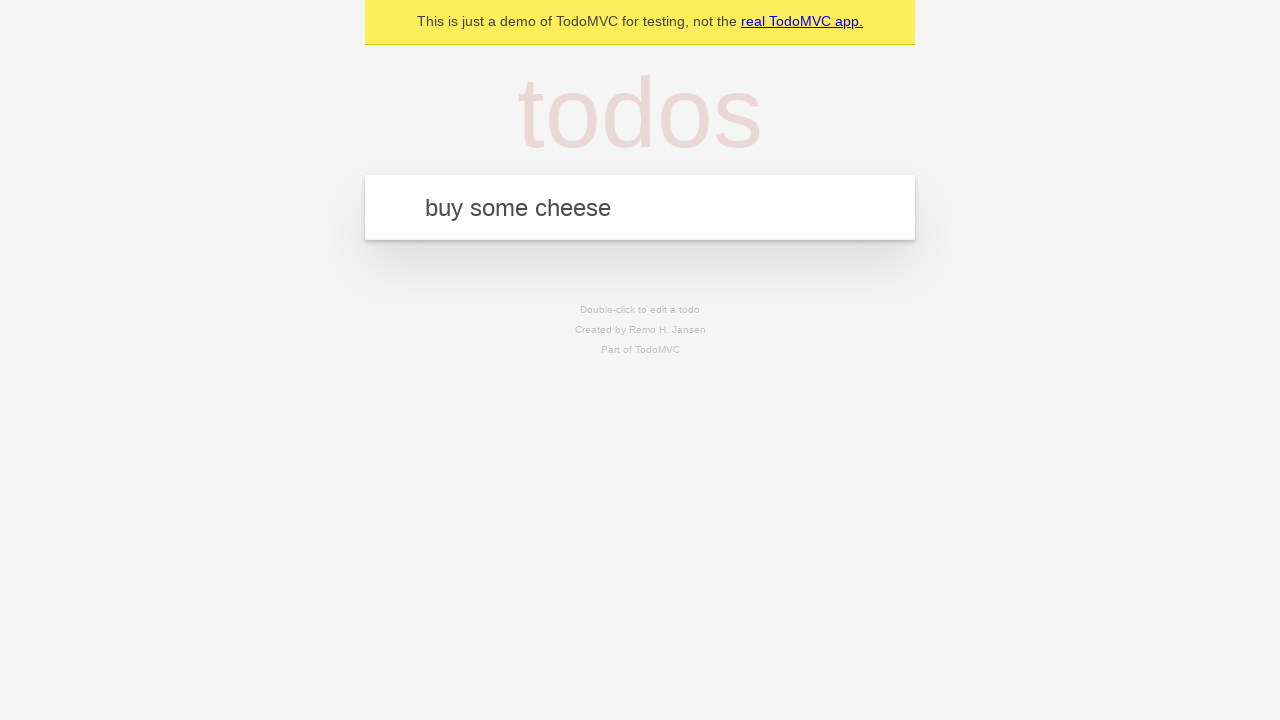

Pressed Enter to create first todo item on internal:attr=[placeholder="What needs to be done?"i]
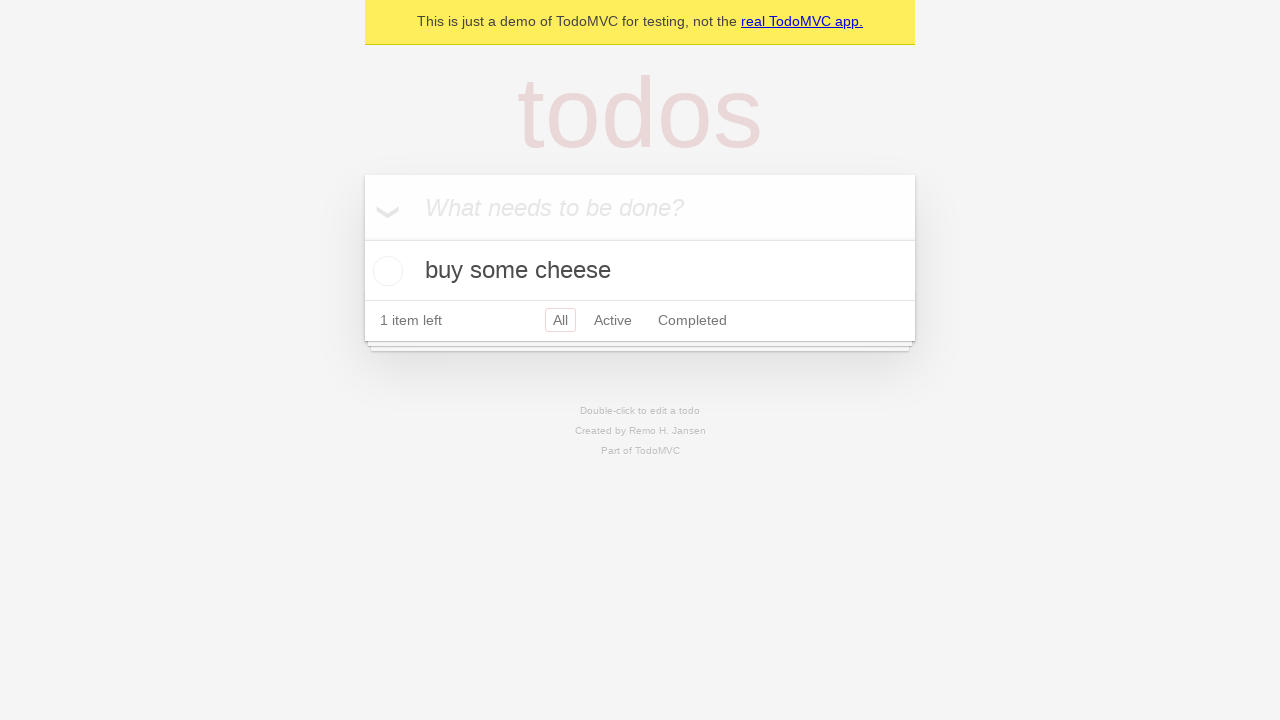

Filled todo input with 'feed the cat' on internal:attr=[placeholder="What needs to be done?"i]
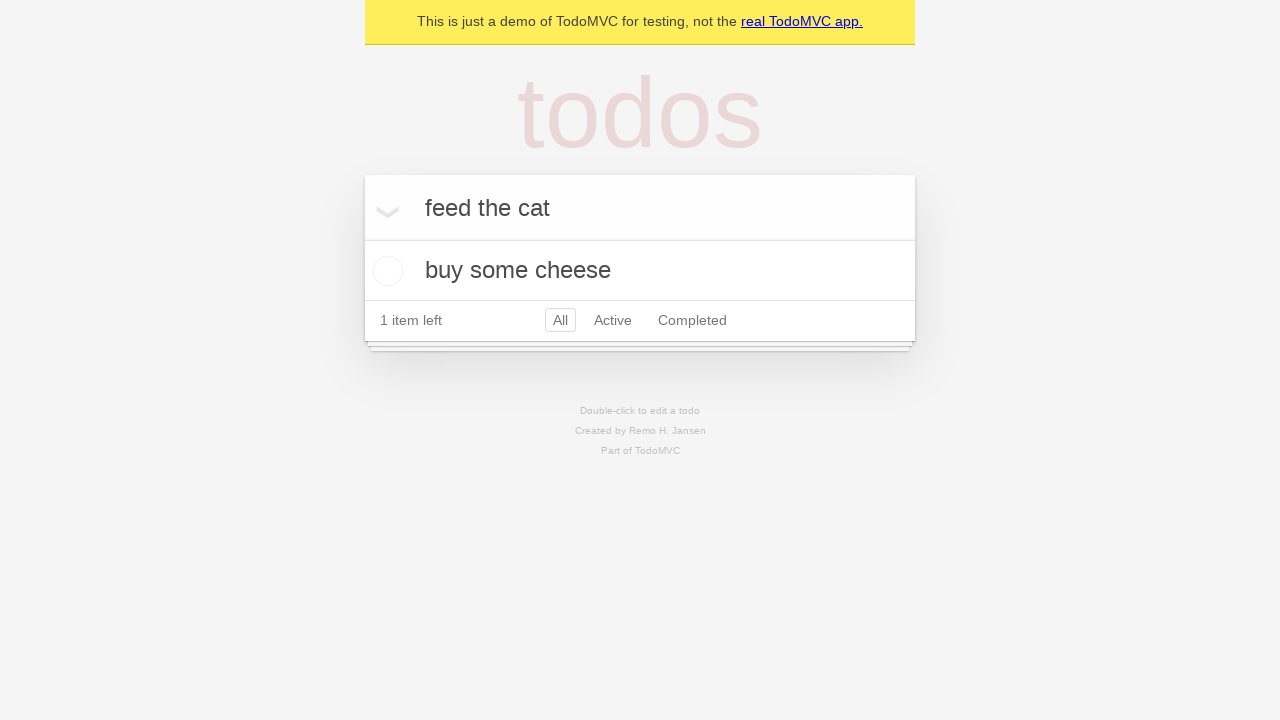

Pressed Enter to create second todo item on internal:attr=[placeholder="What needs to be done?"i]
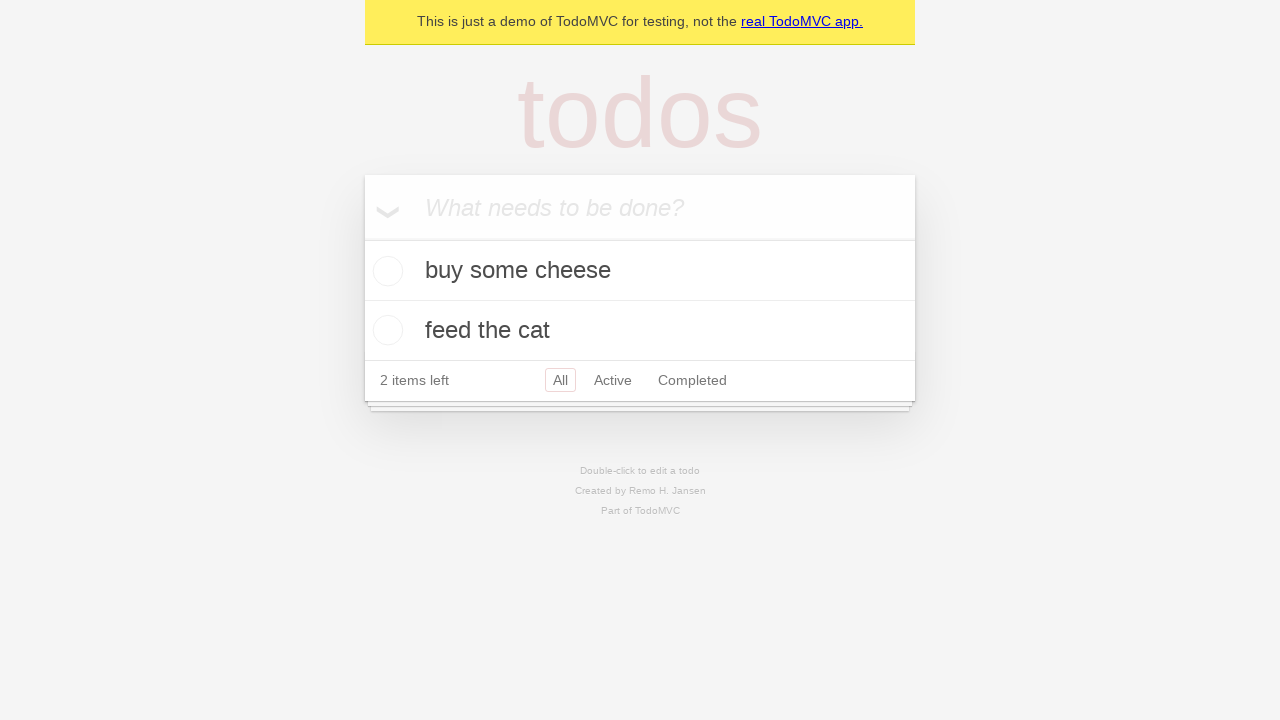

Checked checkbox for first todo item 'buy some cheese' at (385, 271) on internal:testid=[data-testid="todo-item"s] >> nth=0 >> internal:role=checkbox
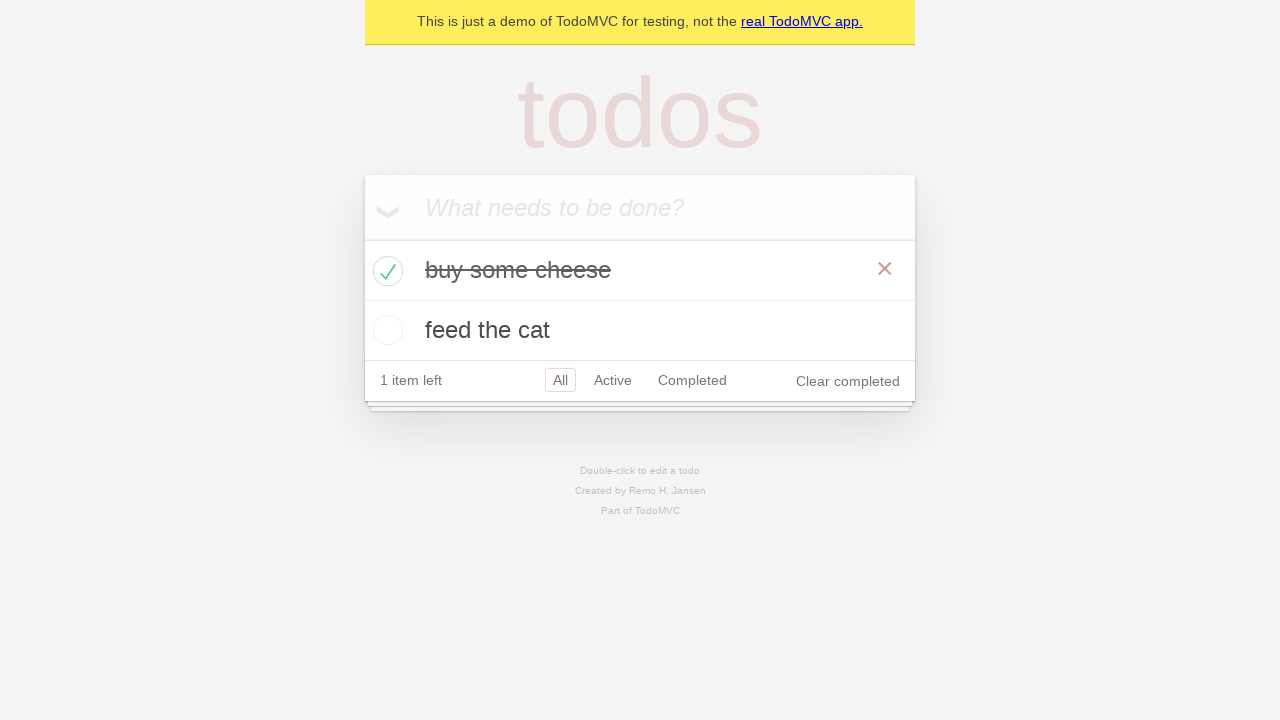

Unchecked checkbox to mark first todo item as incomplete at (385, 271) on internal:testid=[data-testid="todo-item"s] >> nth=0 >> internal:role=checkbox
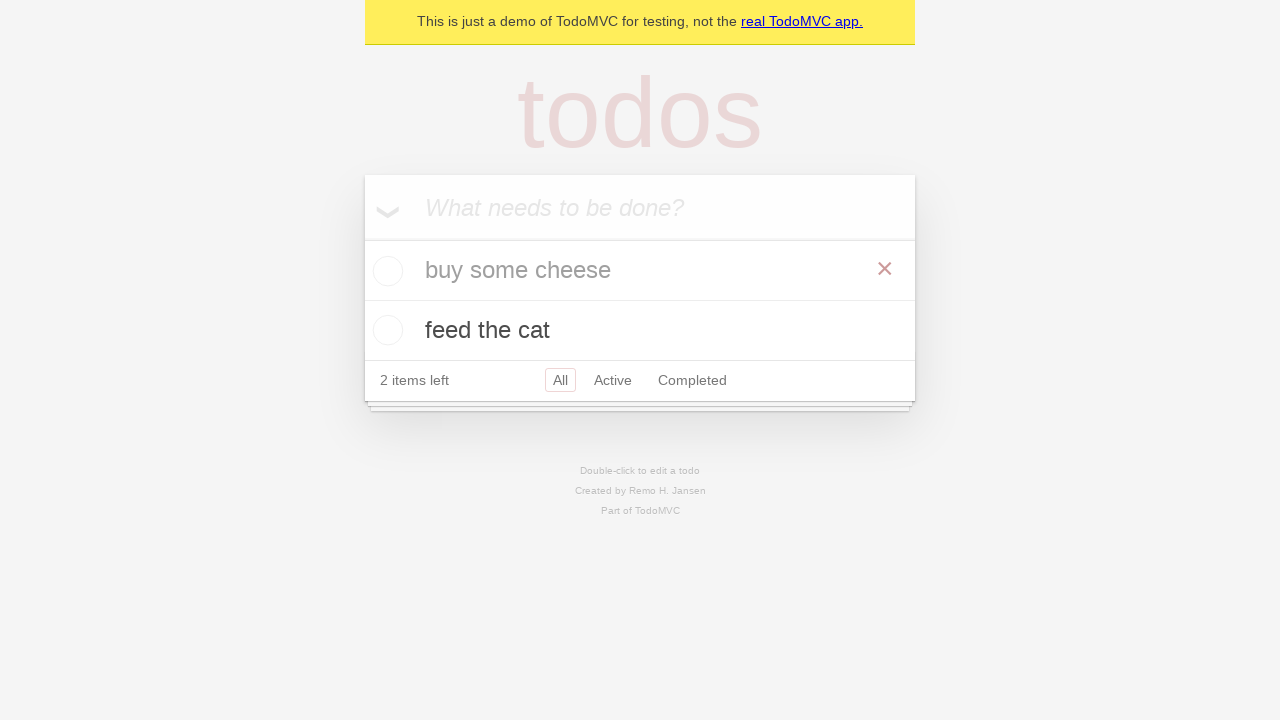

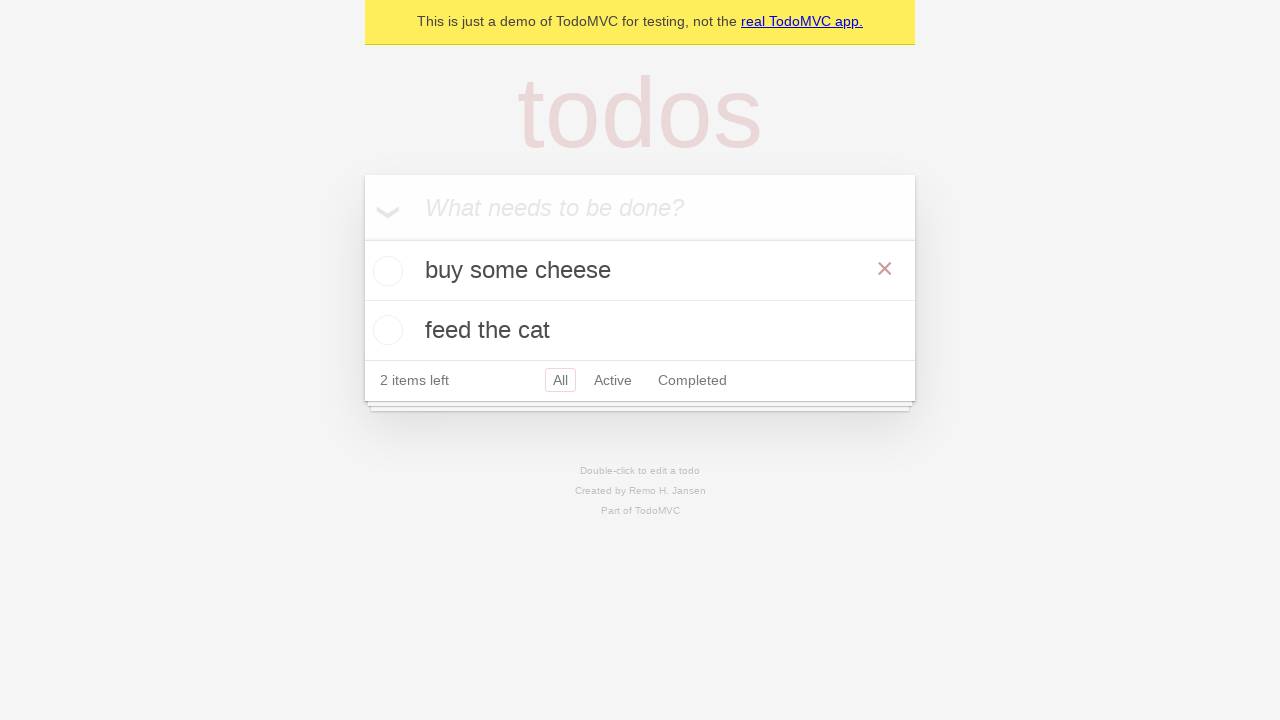